Tests JavaScript alert handling by triggering a confirmation alert and accepting it

Starting URL: http://www.tizag.com/javascriptT/javascriptalert.php

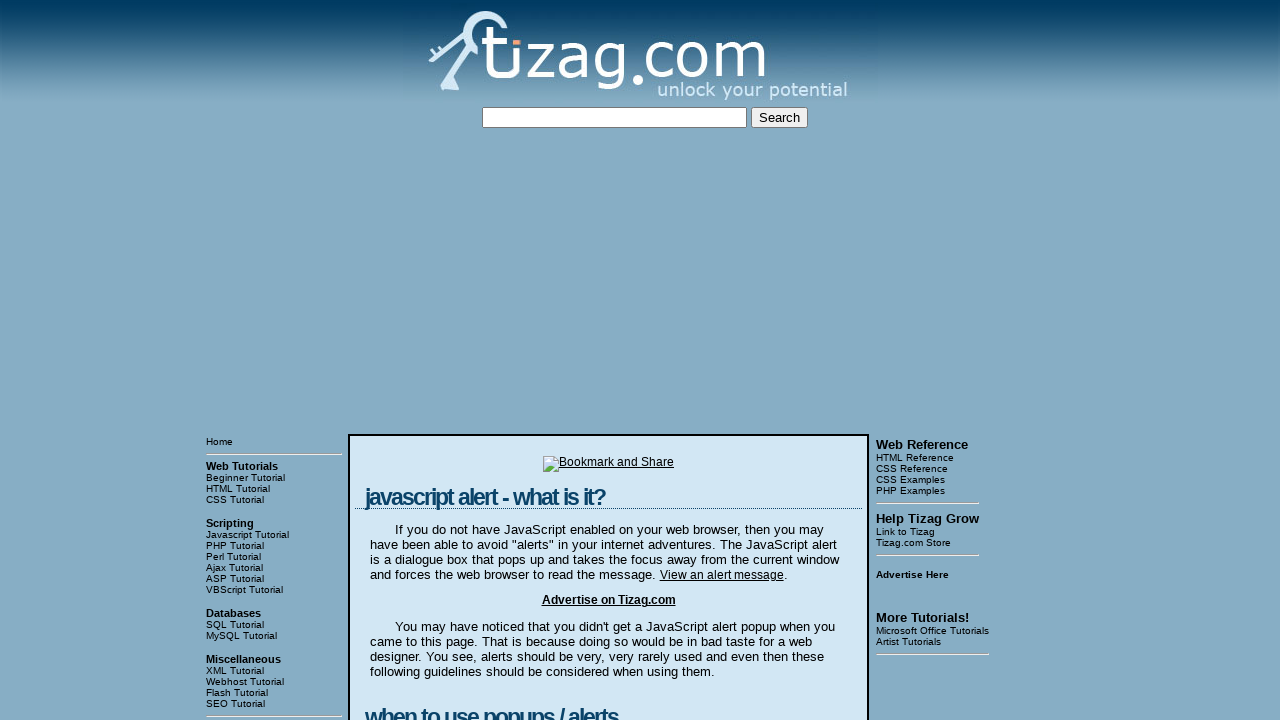

Clicked button to trigger confirmation alert at (428, 361) on [value='Confirmation Alert']
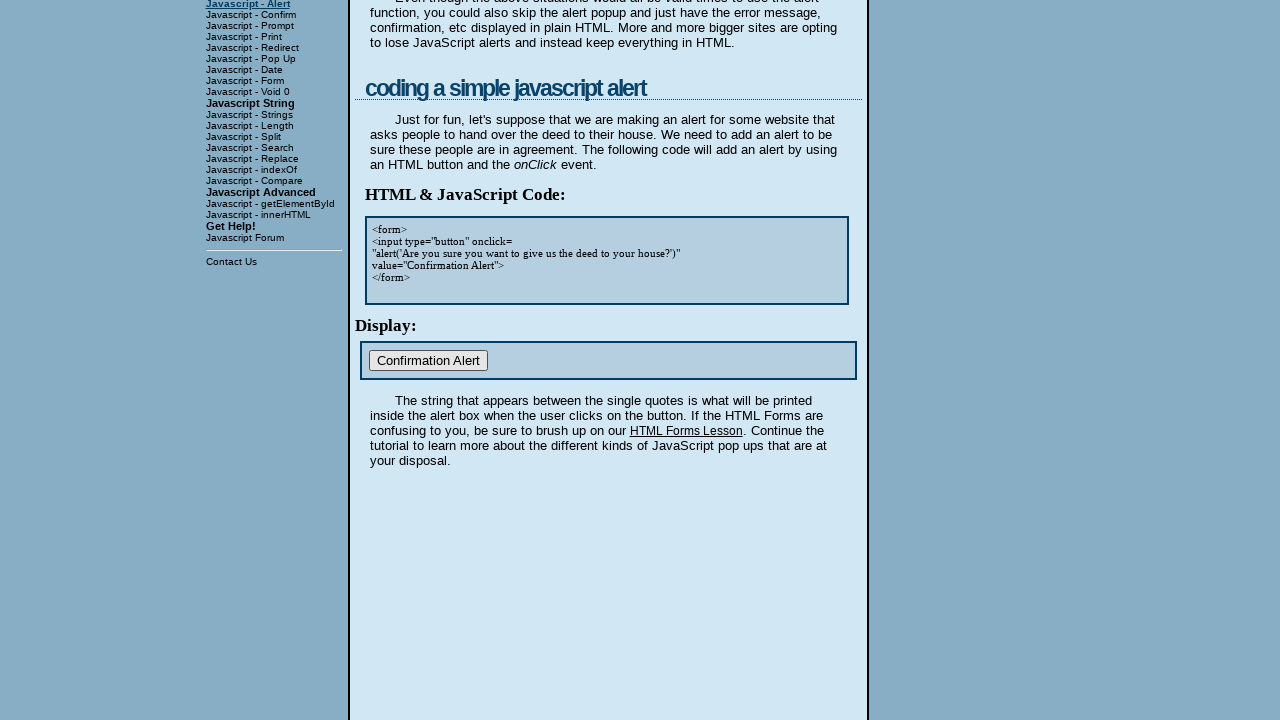

Set up dialog handler to accept JavaScript alert
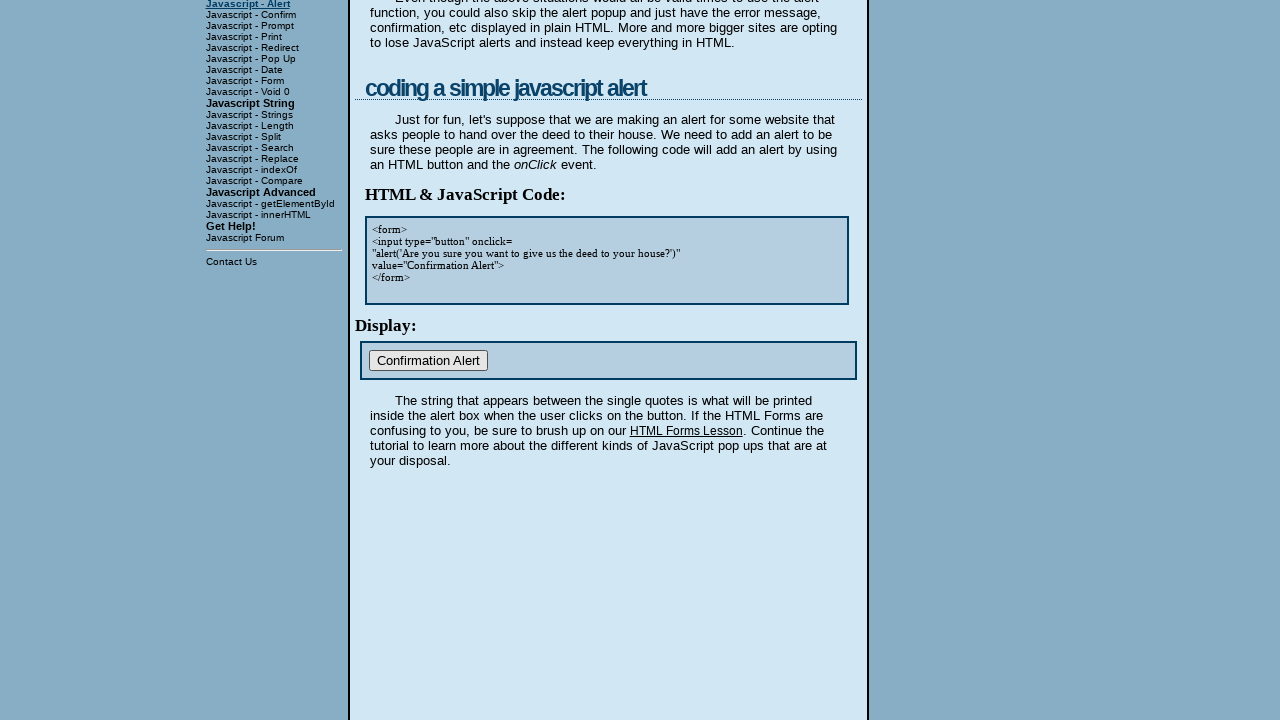

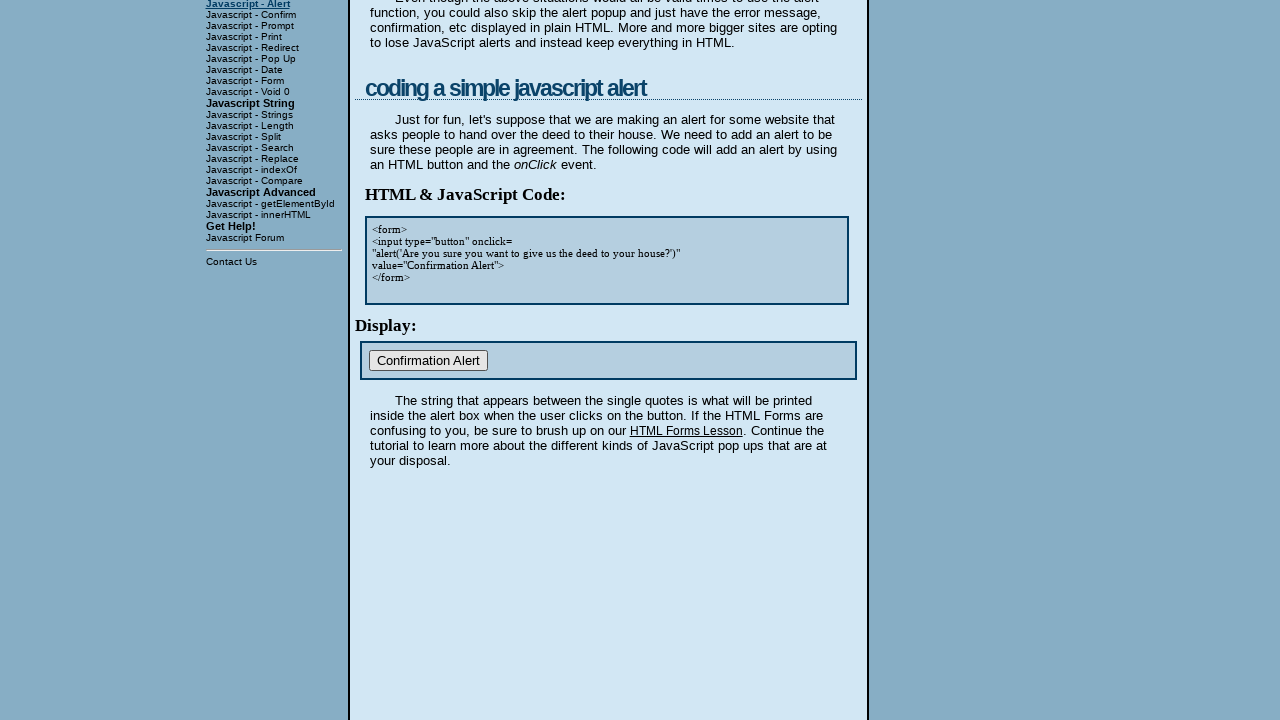